Tests radio button selection functionality by clicking three different radio buttons using various selector strategies

Starting URL: https://formy-project.herokuapp.com/radiobutton

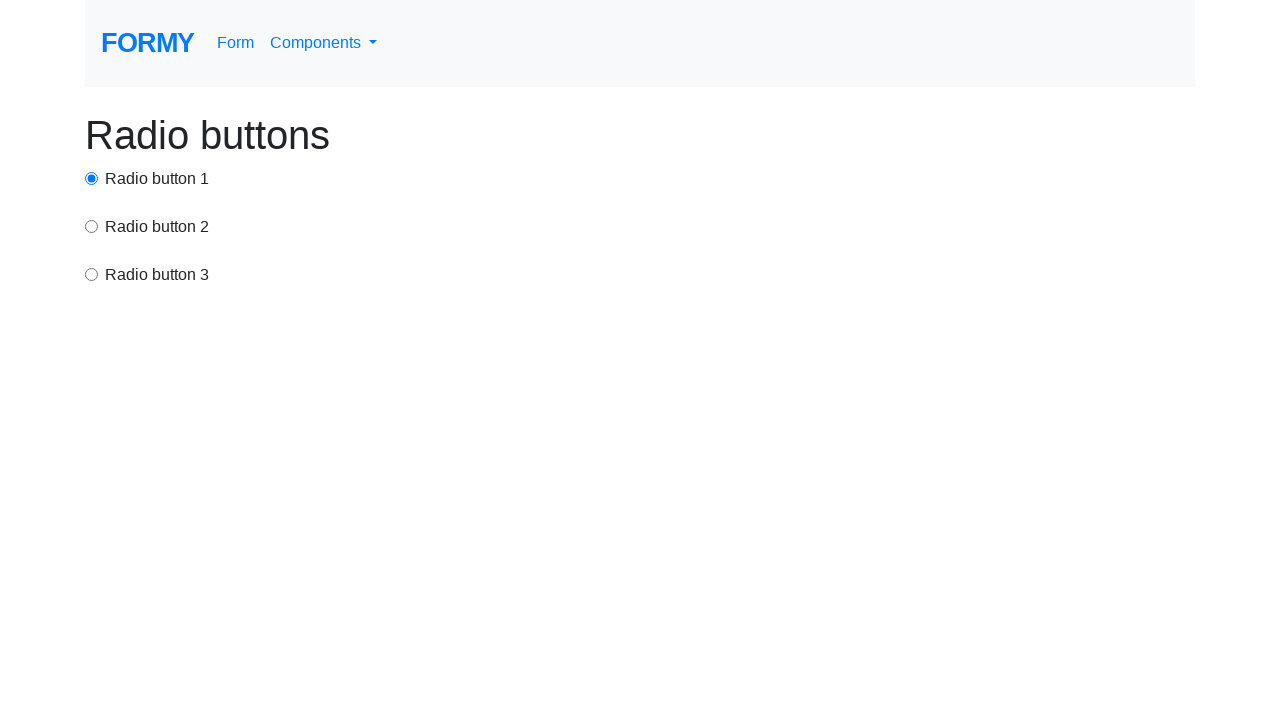

Clicked radio button 1 using ID selector at (92, 178) on #radio-button-1
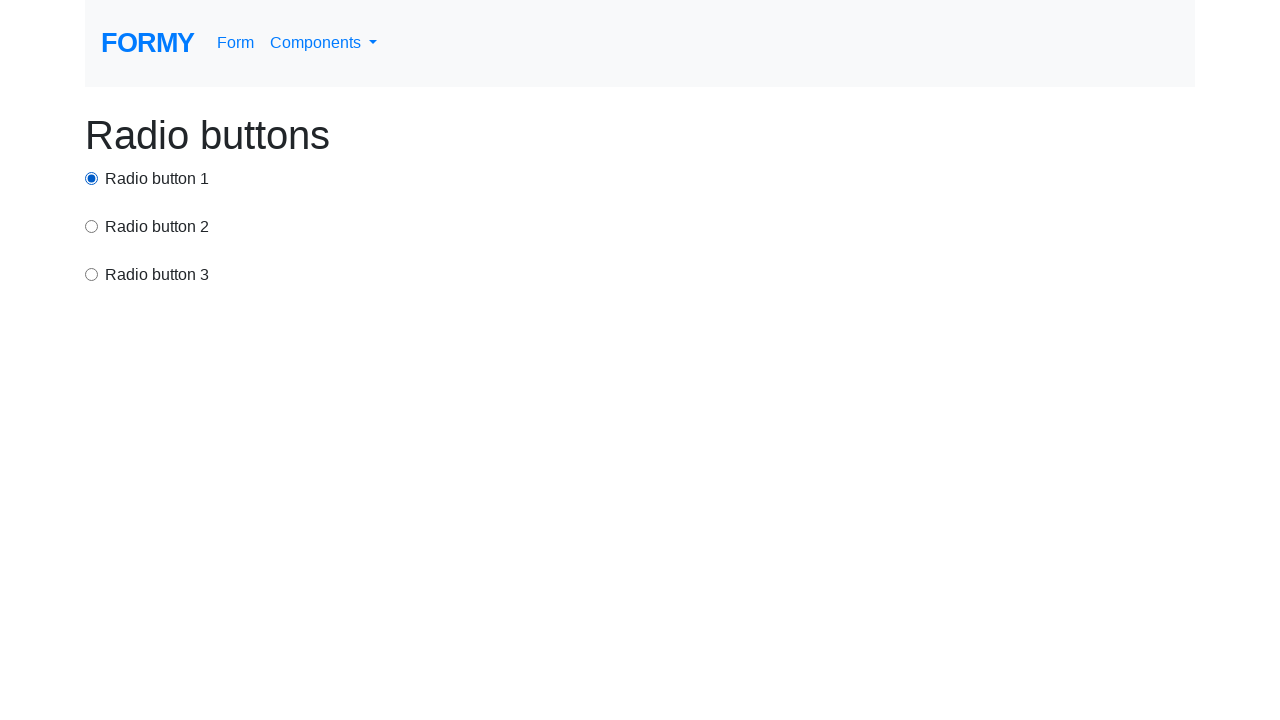

Clicked radio button 2 using CSS selector with value attribute at (92, 226) on input[value='option2']
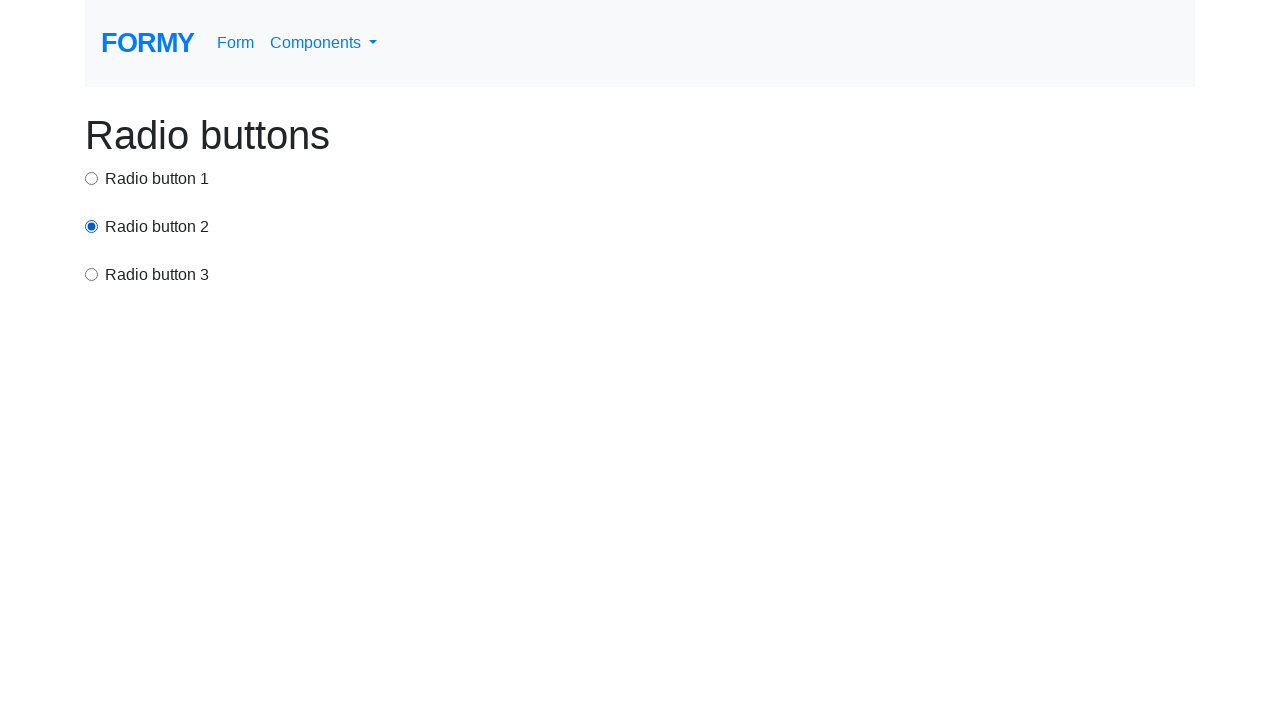

Clicked radio button 3 using XPath selector at (92, 274) on xpath=/html/body/div/div[3]/input
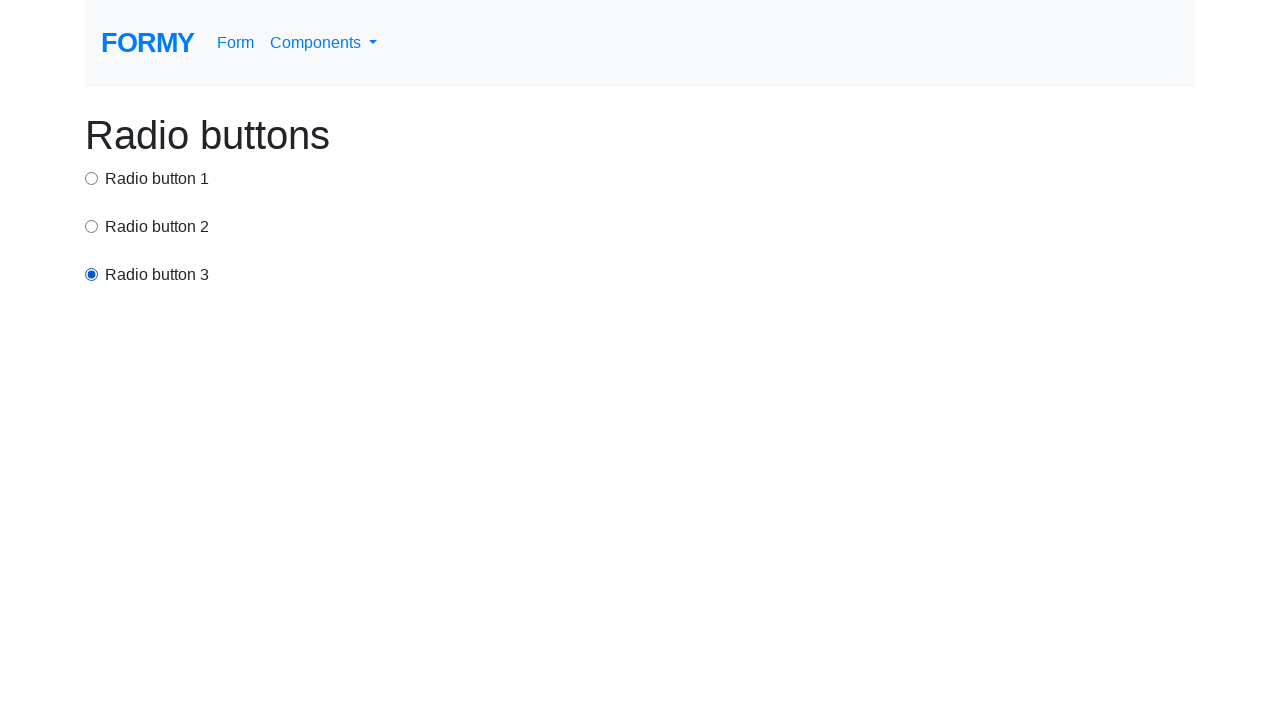

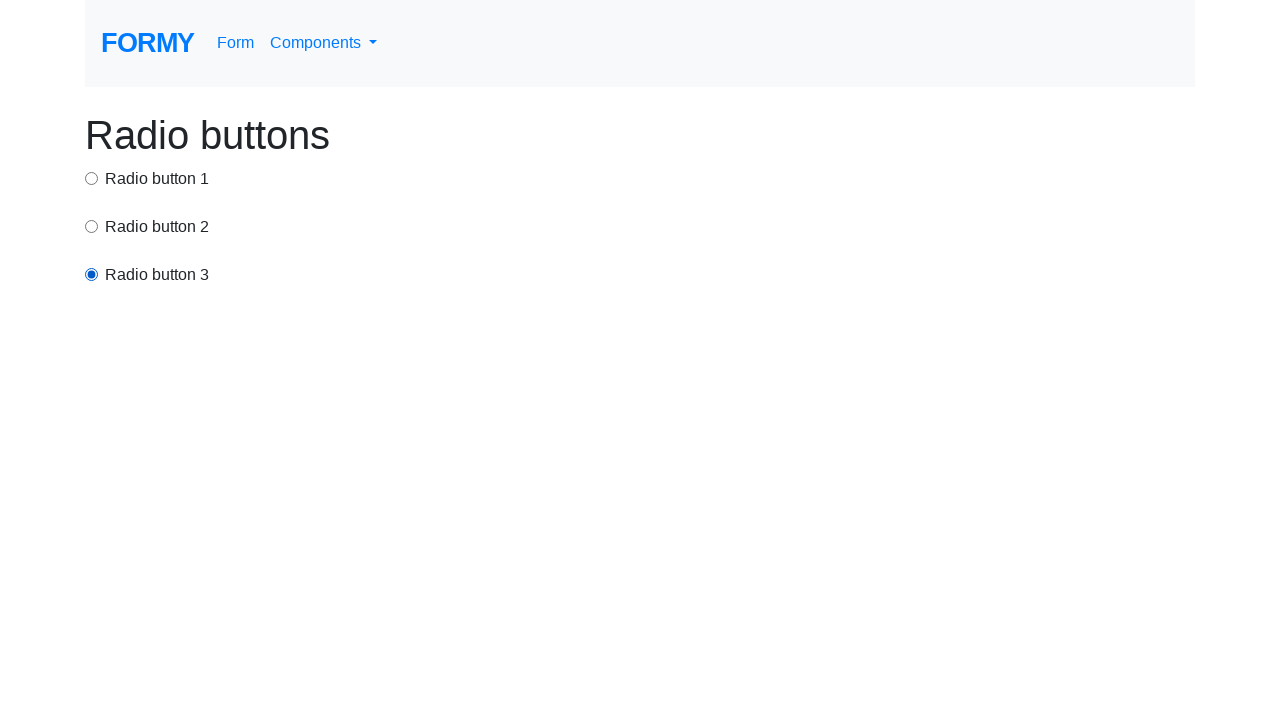